Tests a todo application by entering a formatted date into an input field, clicking the add button, selecting a checkbox, and verifying the todo items are displayed correctly.

Starting URL: https://lambdatest.github.io/sample-todo-app/

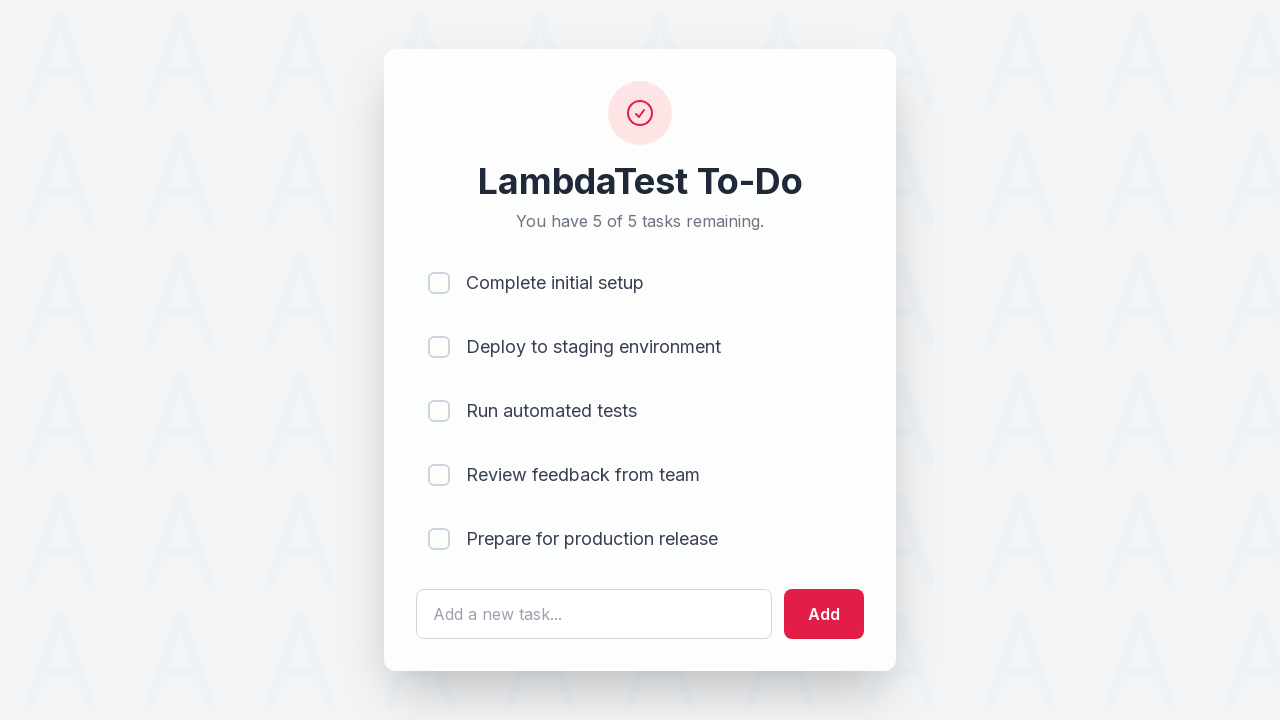

Filled todo input field with formatted date '20-10-1990' on #sampletodotext
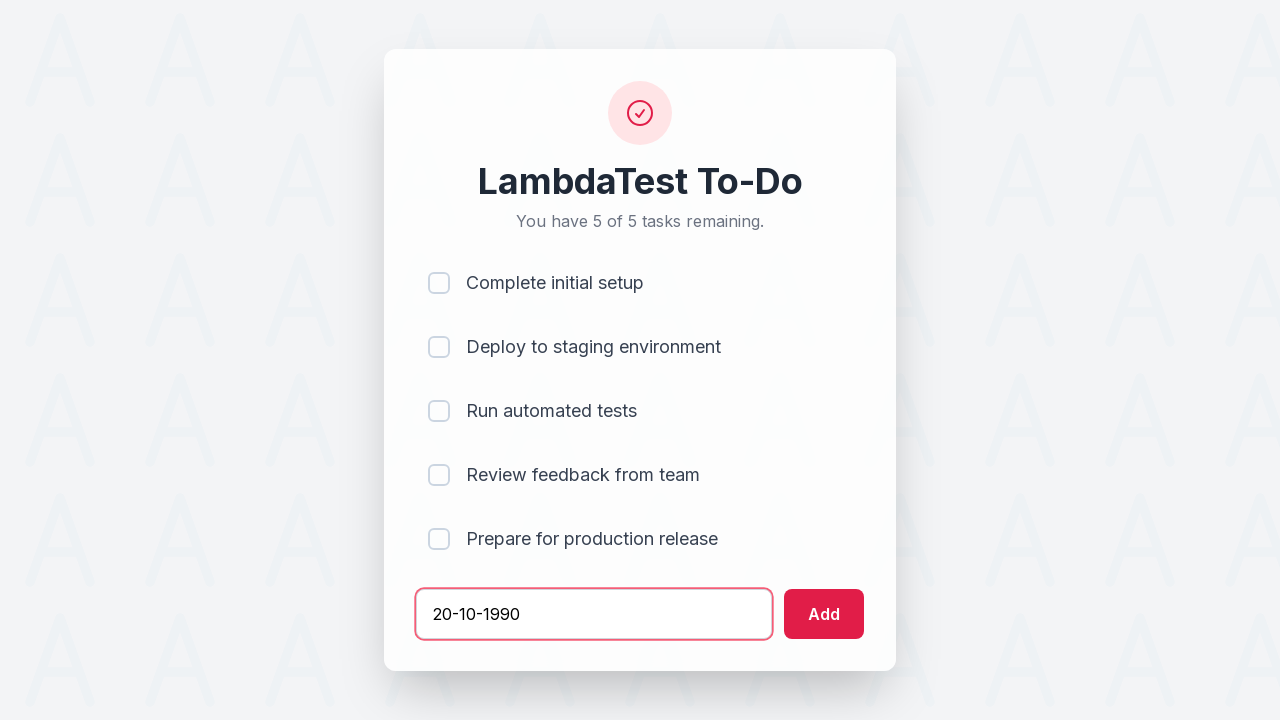

Clicked add button to create todo item at (824, 614) on #addbutton
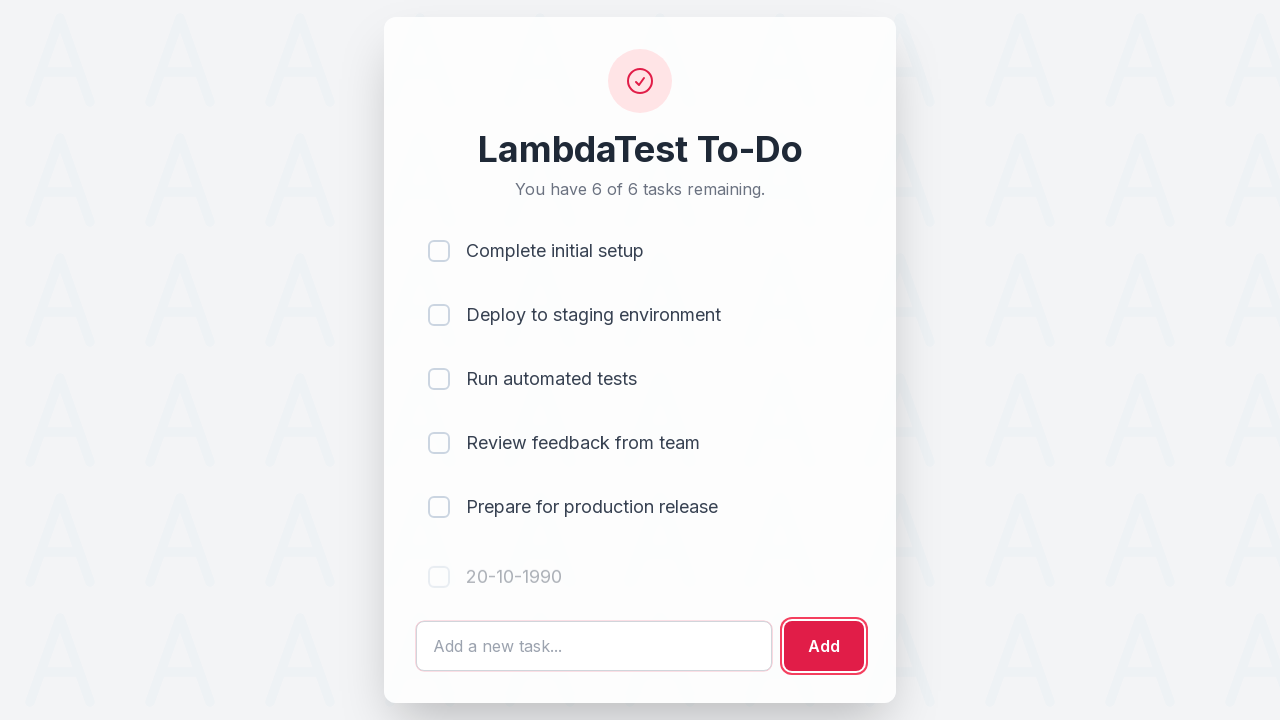

Selected the third checkbox in todo list at (439, 379) on xpath=//li[@ng-repeat]/input >> nth=2
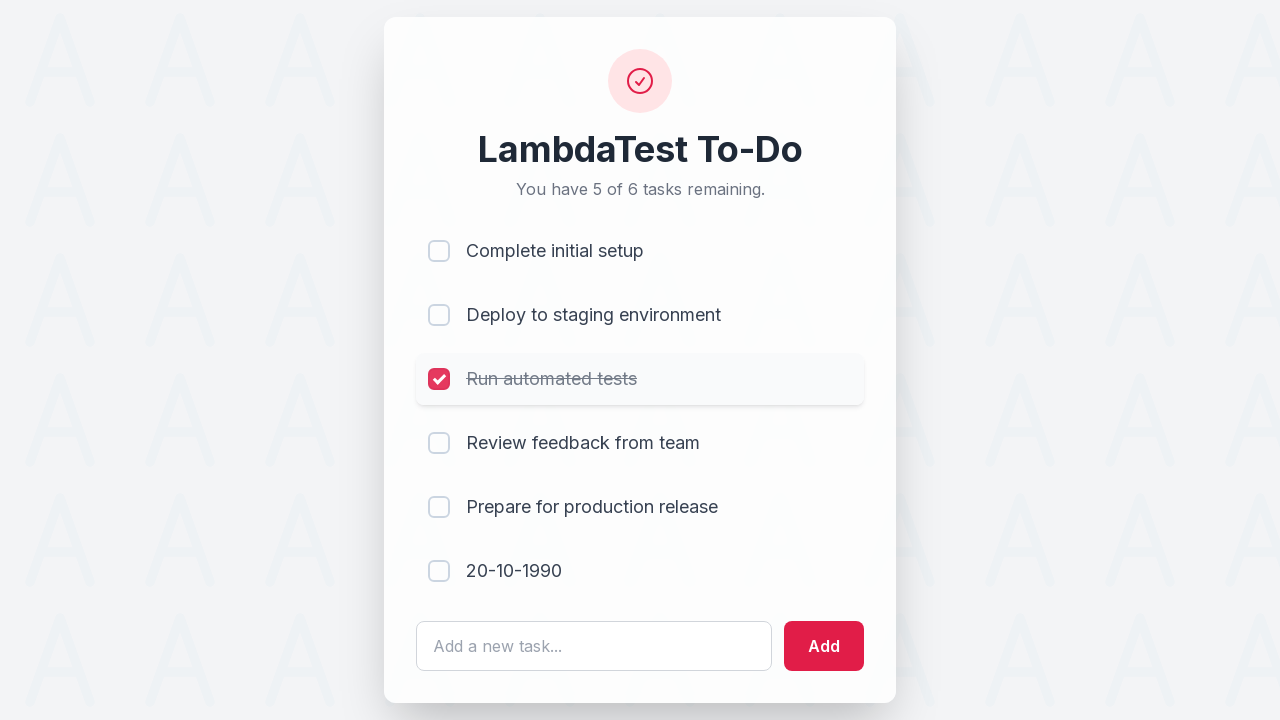

Verified todo items are displayed correctly
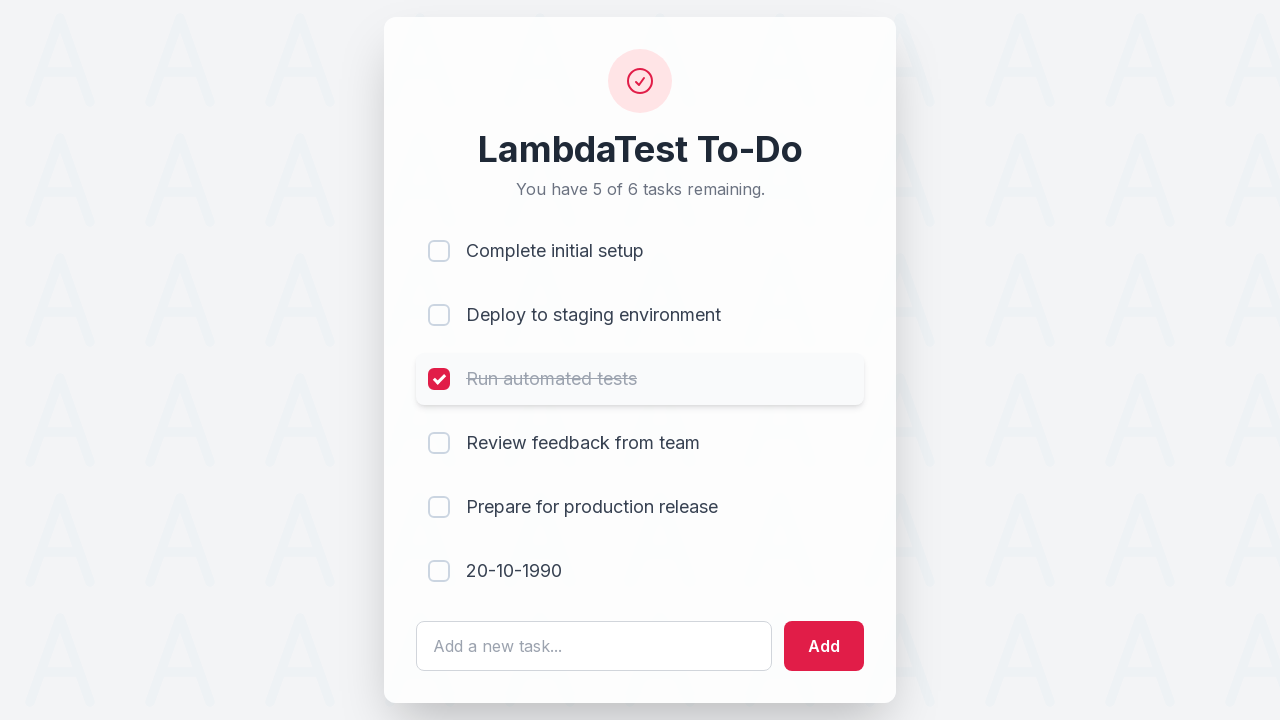

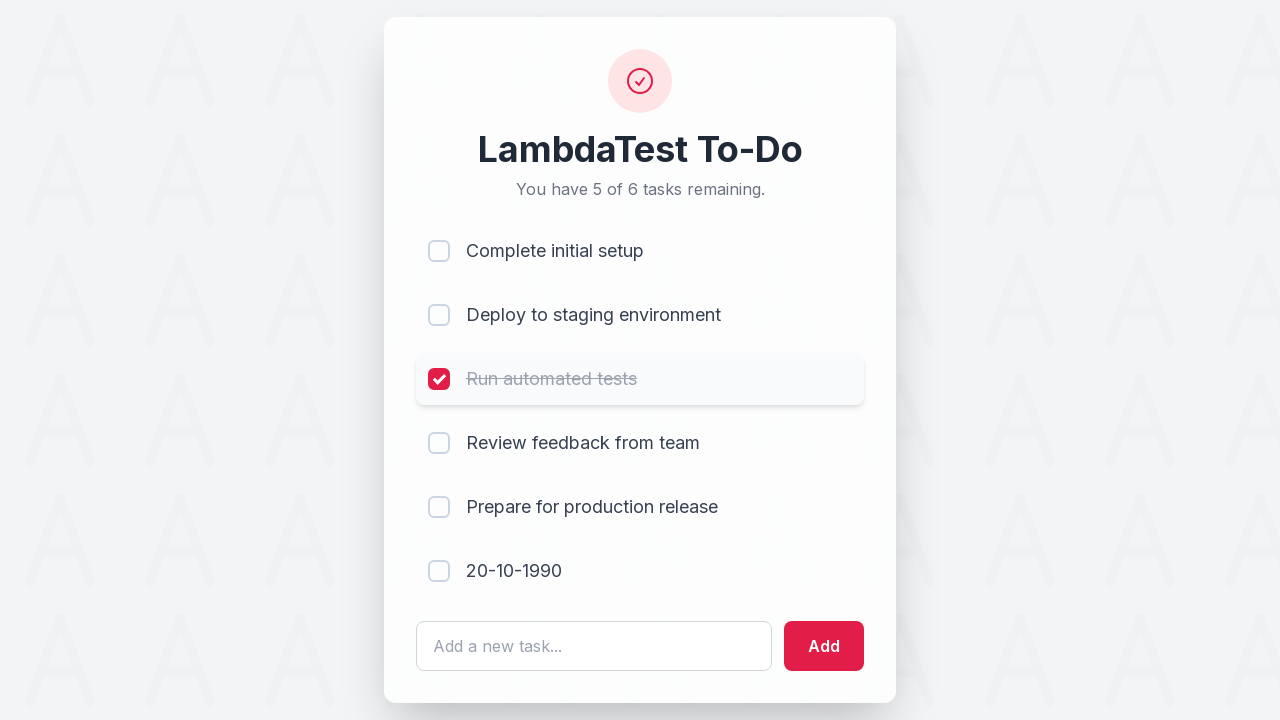